Validates the registration page by checking the title, verifying first name and last name input fields are enabled/displayed, and entering a first name value.

Starting URL: https://demo.automationtesting.in/Register.html

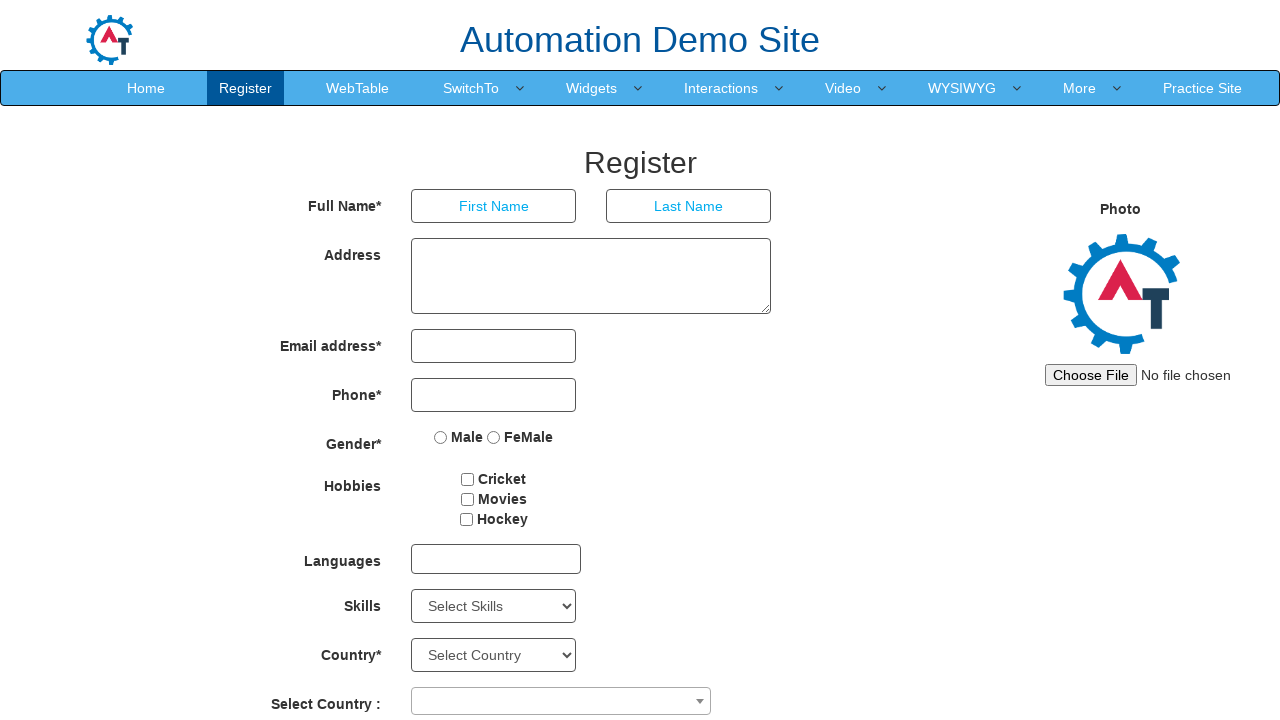

Verified page title is 'Register'
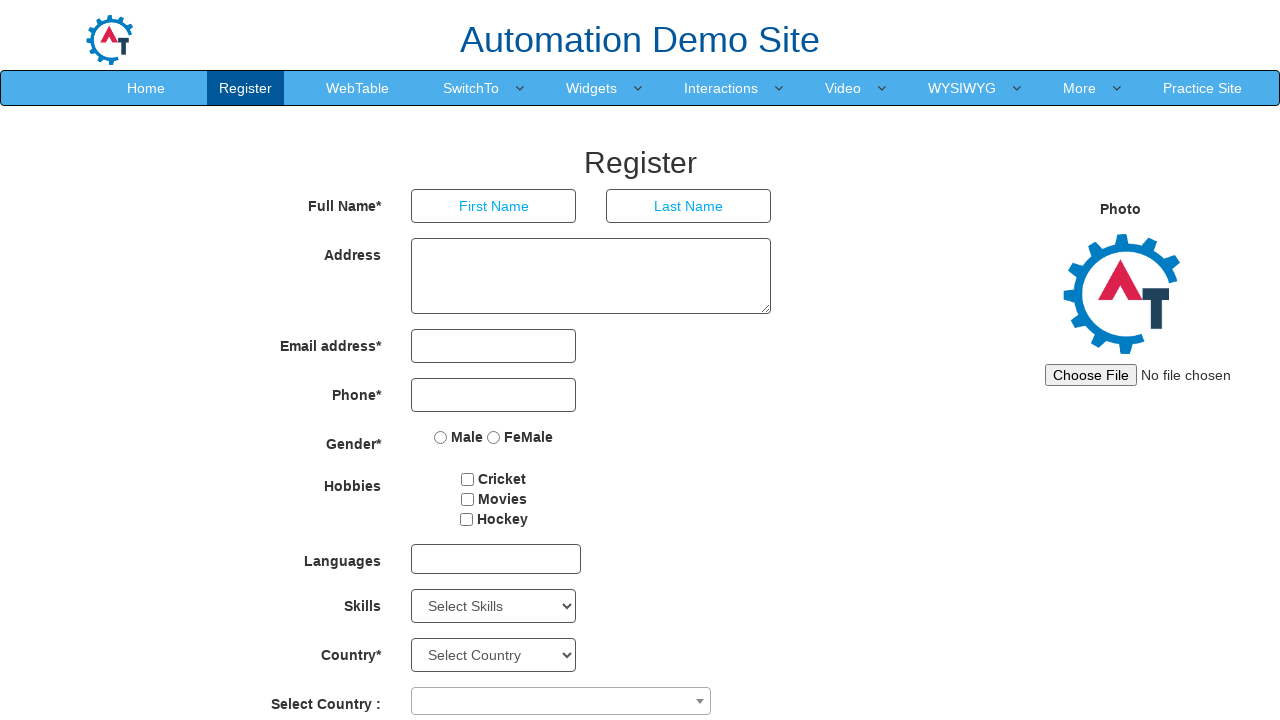

Located first name input field
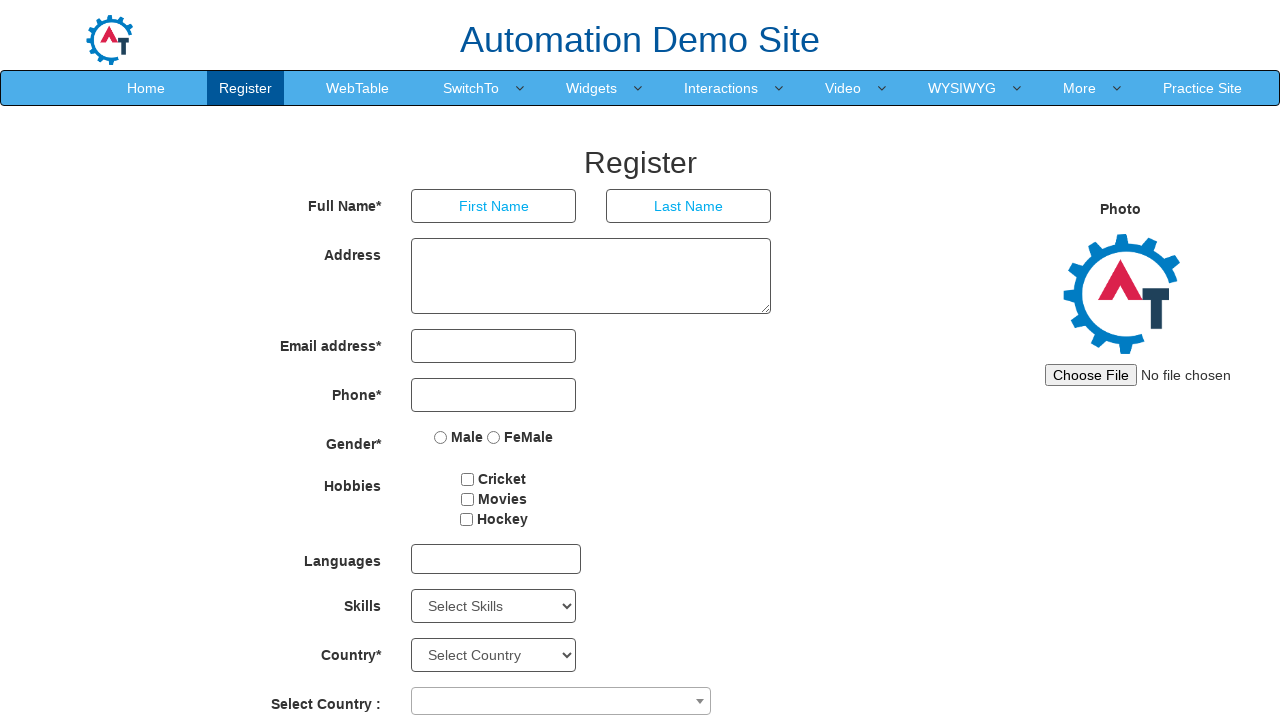

Verified first name field is enabled
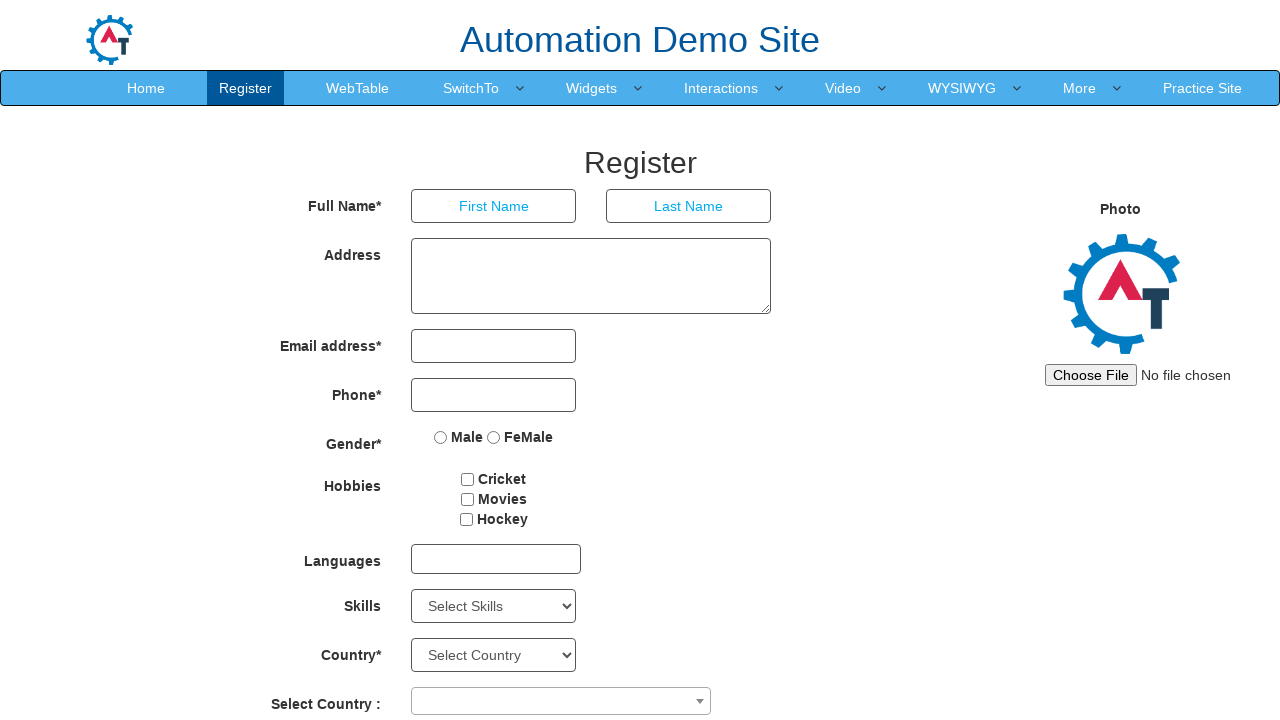

Located last name input field
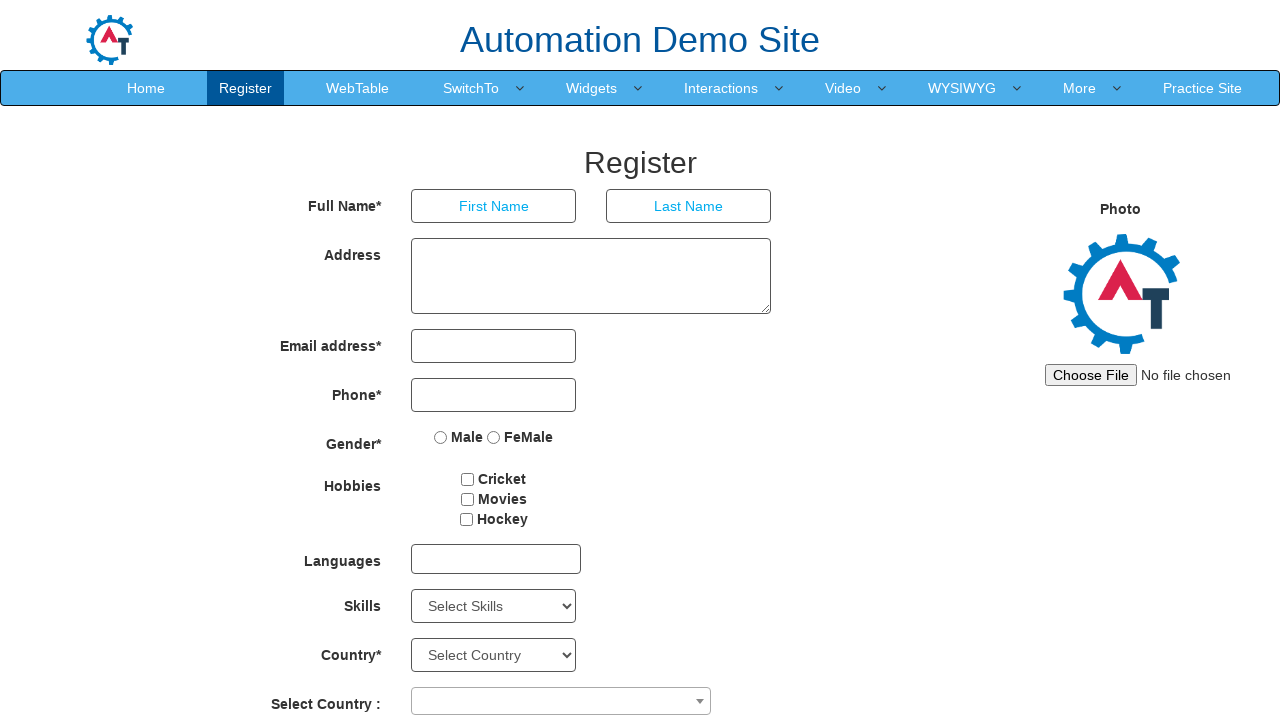

Verified last name field is visible/displayed
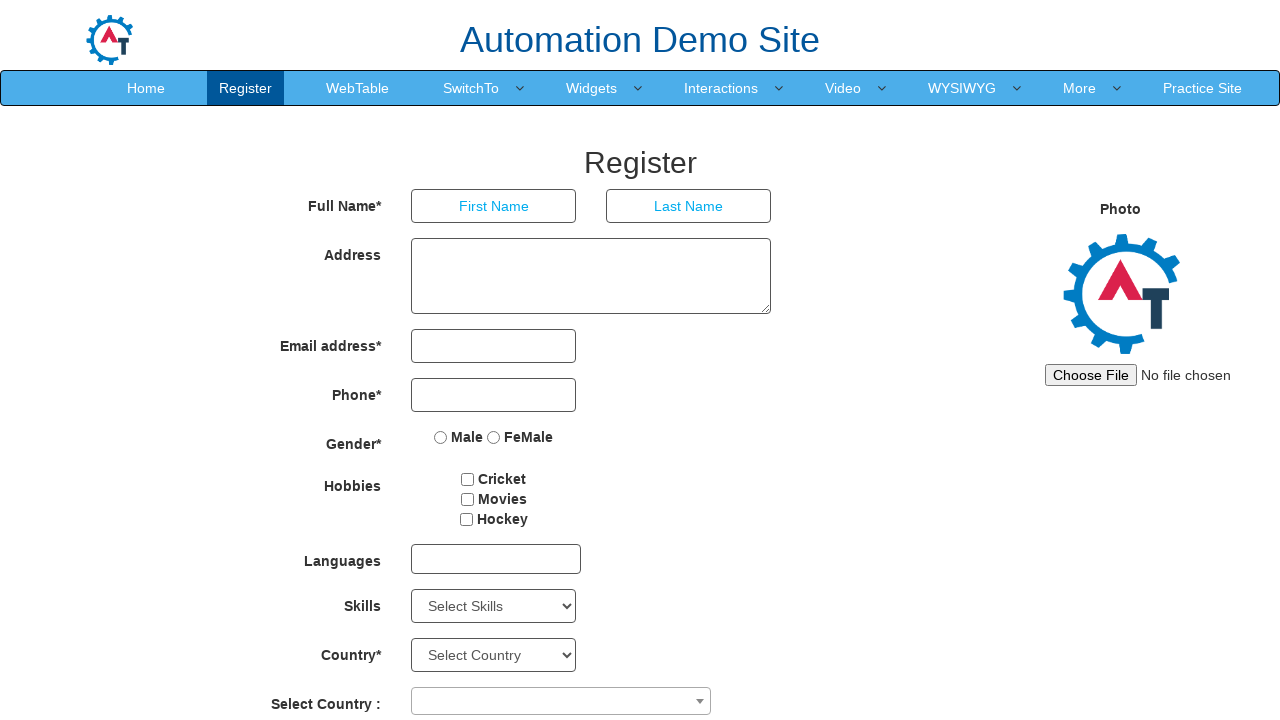

Filled first name field with 'sharvari' on xpath=//input[@placeholder='First Name']
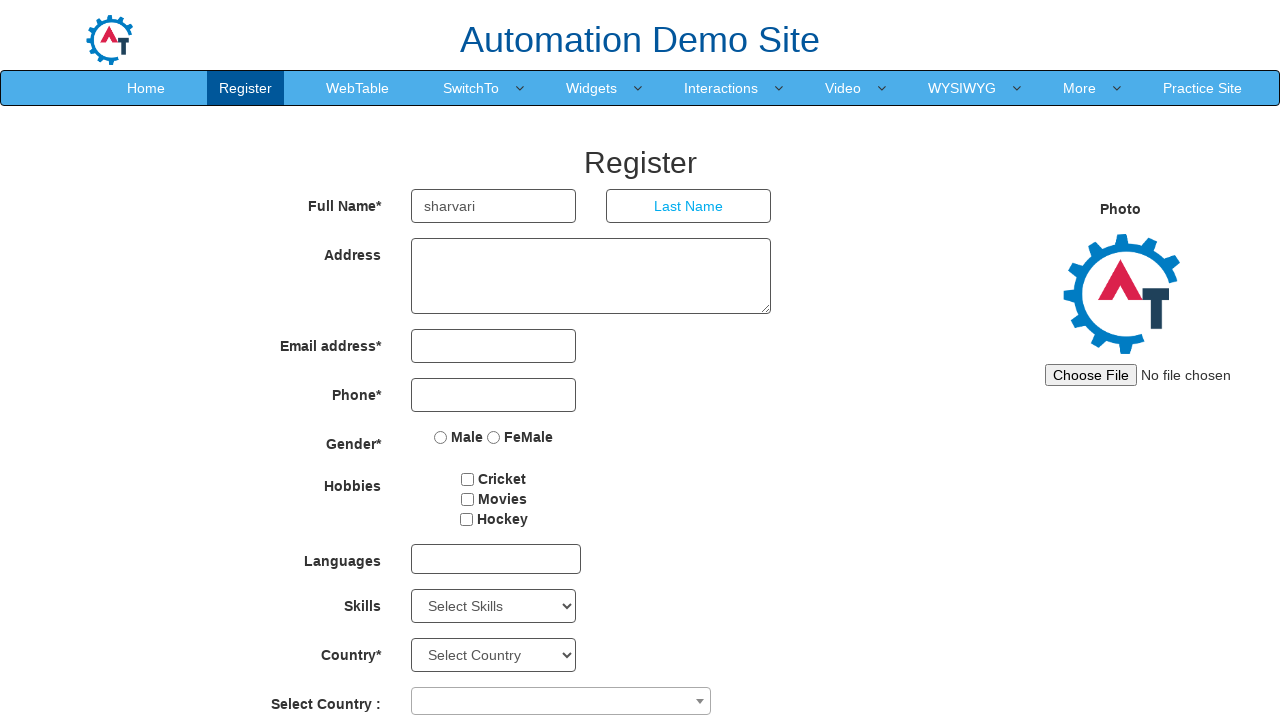

Verified first name field value is 'sharvari'
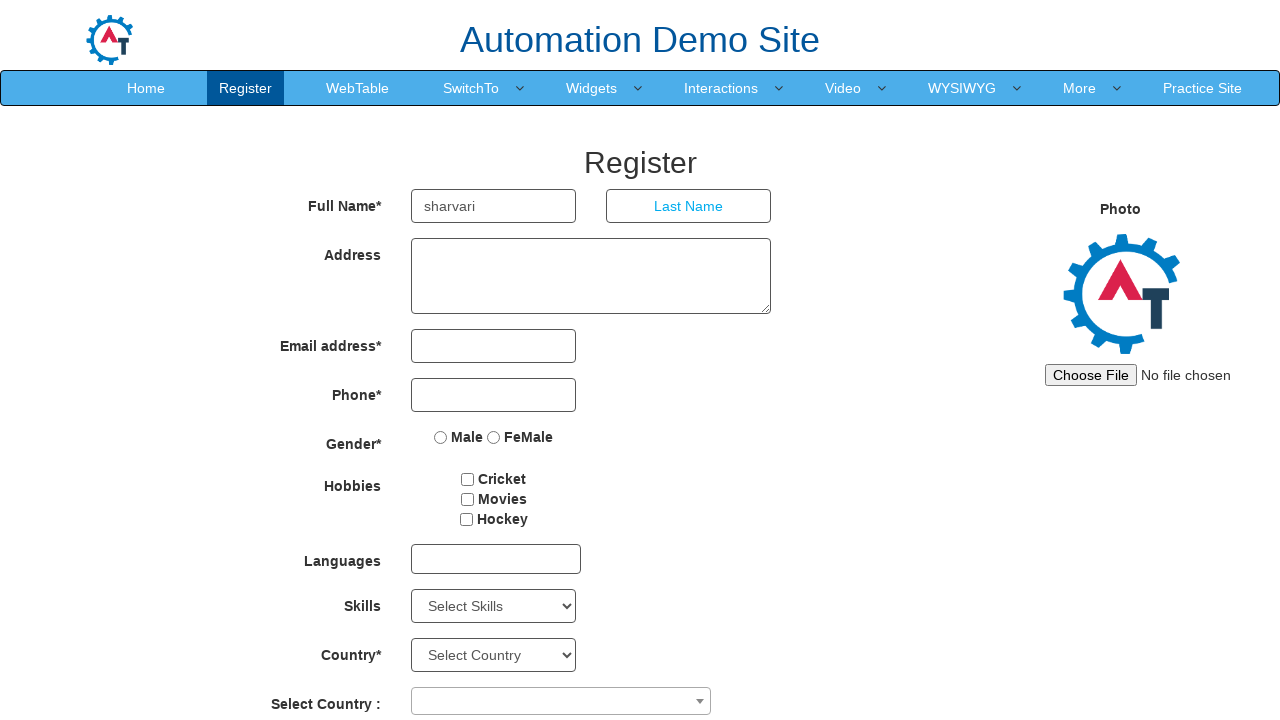

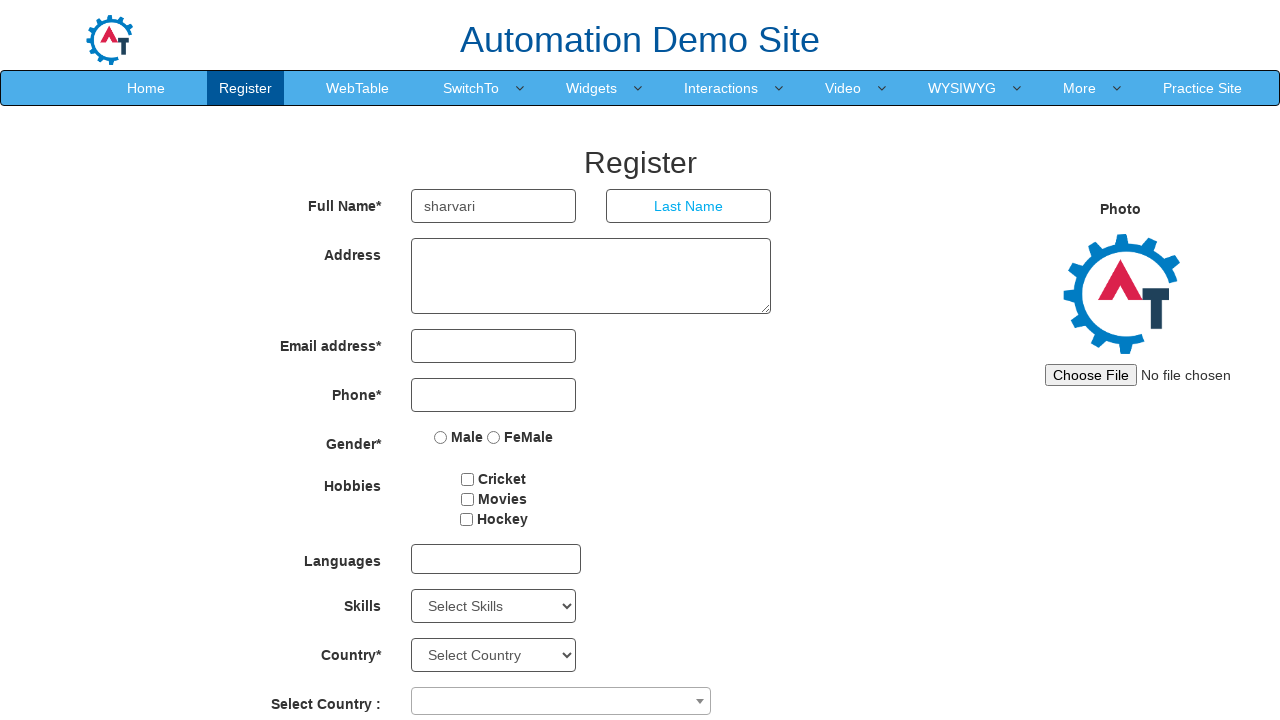